Tests jQuery UI sortable functionality by dragging and reordering list items within a sortable container

Starting URL: https://jqueryui.com/sortable/

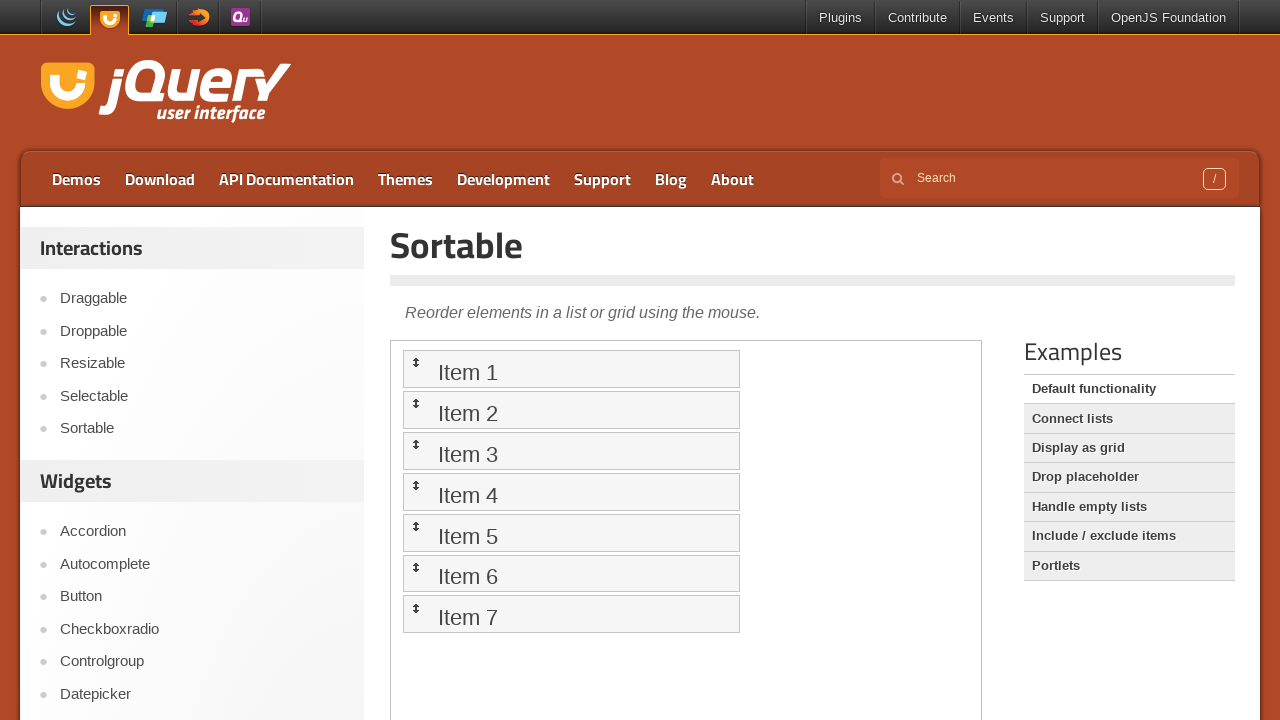

Located and switched to iframe containing sortable demo
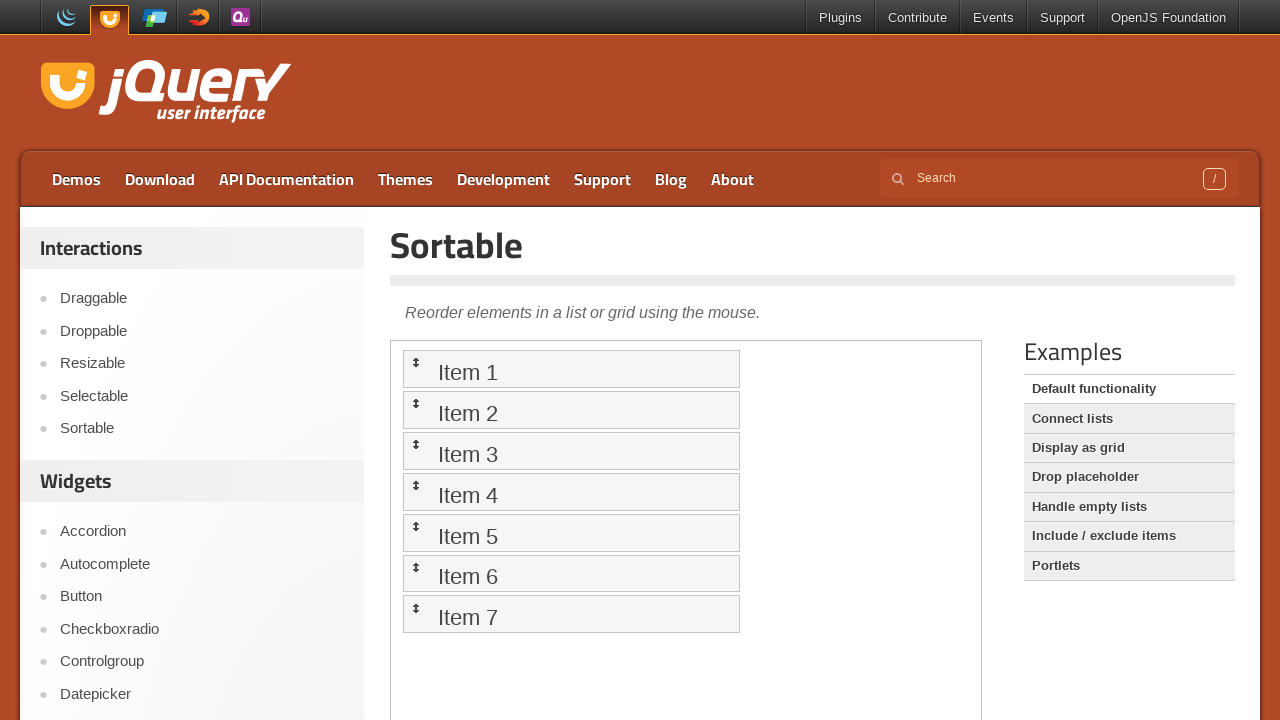

Located Item 1 in sortable list
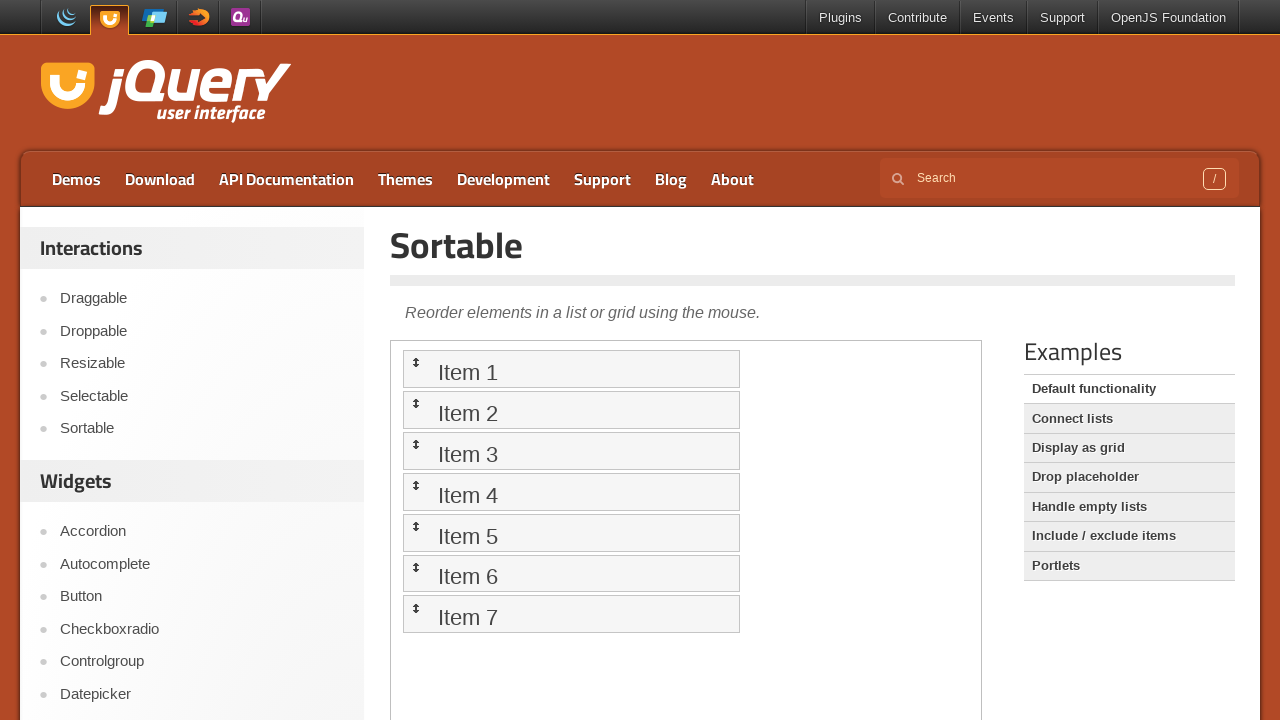

Located Item 6 in sortable list
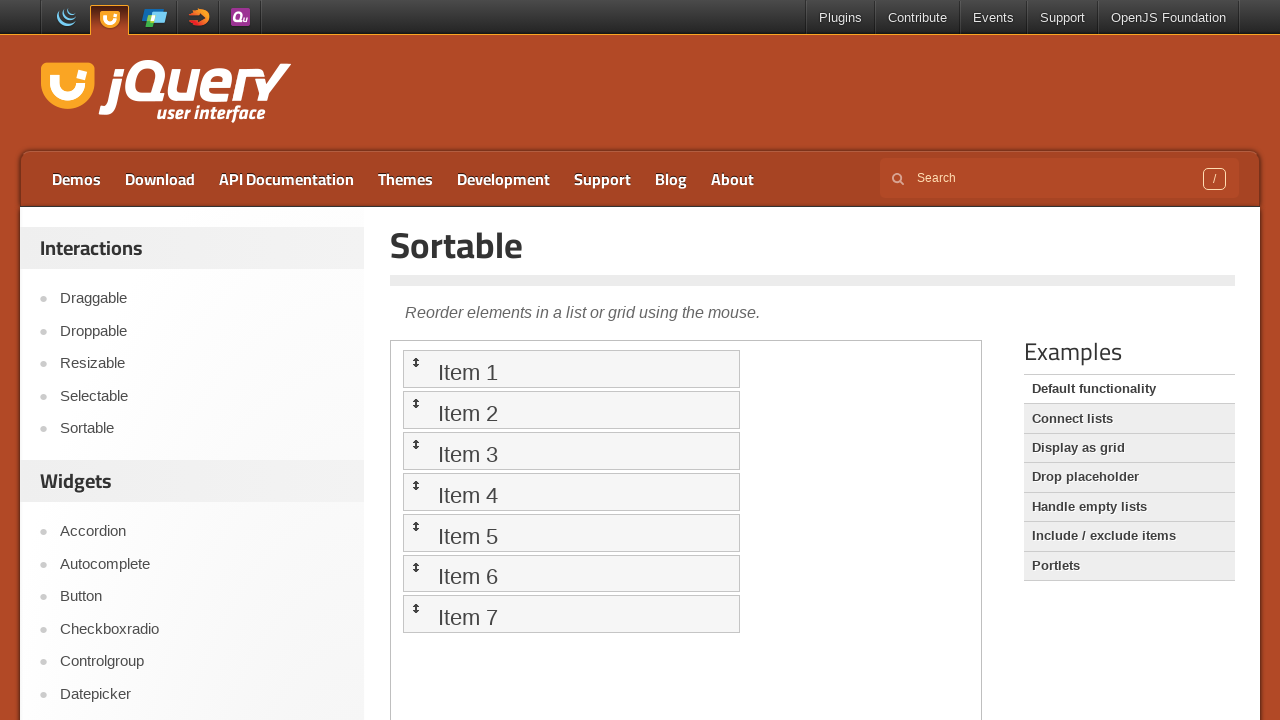

Dragged Item 6 and dropped it before Item 1 to reorder the list at (571, 369)
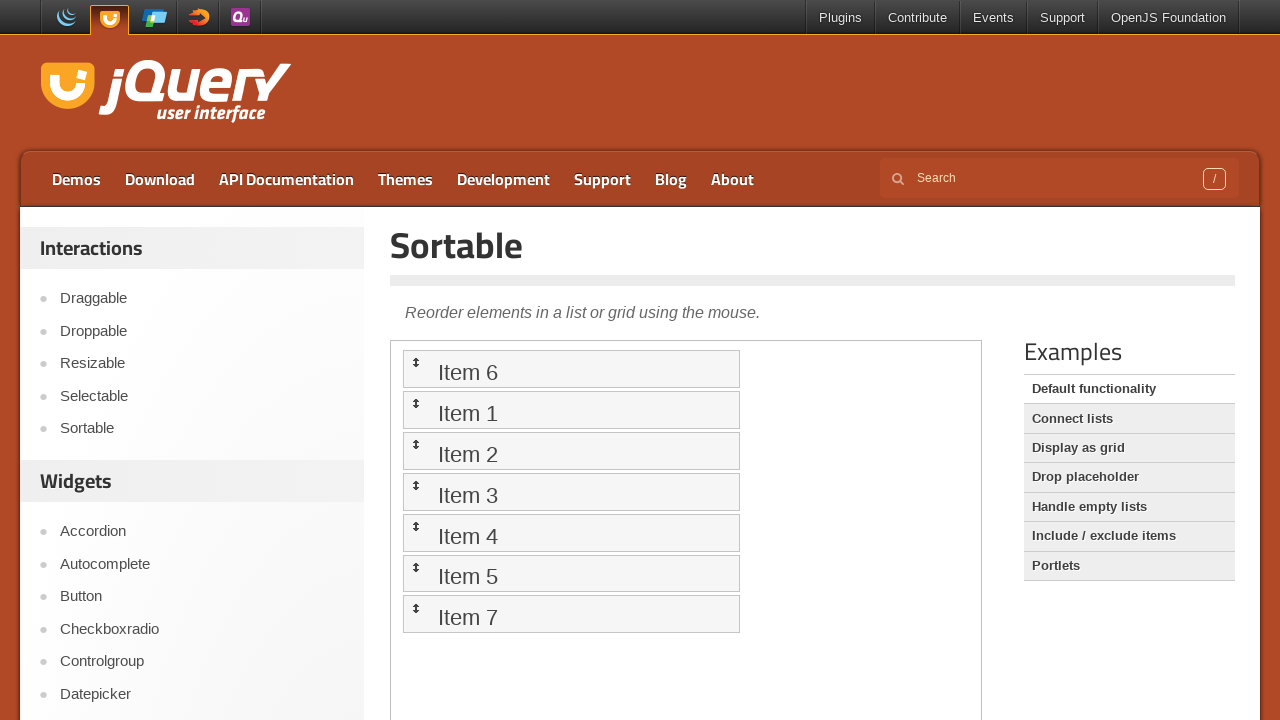

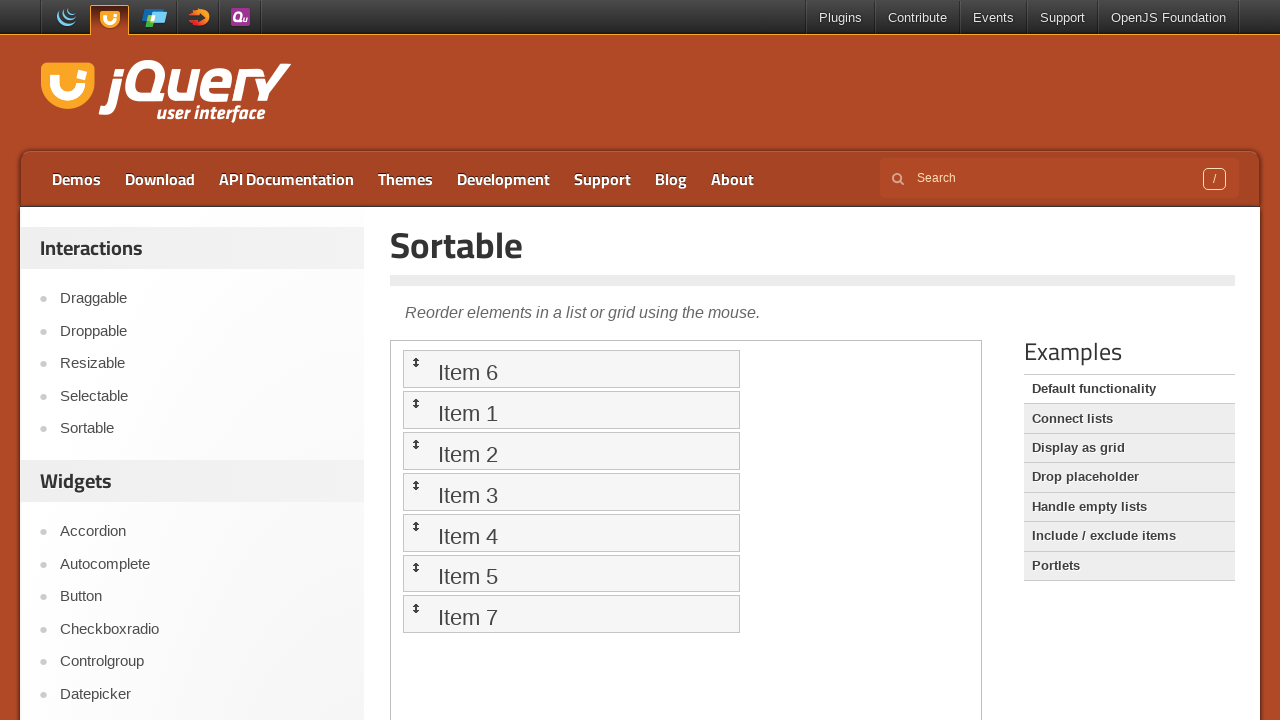